Tests JavaScript alert and confirm dialog handling by entering a name, triggering an alert, accepting it, then triggering a confirm dialog and dismissing it

Starting URL: https://rahulshettyacademy.com/AutomationPractice/

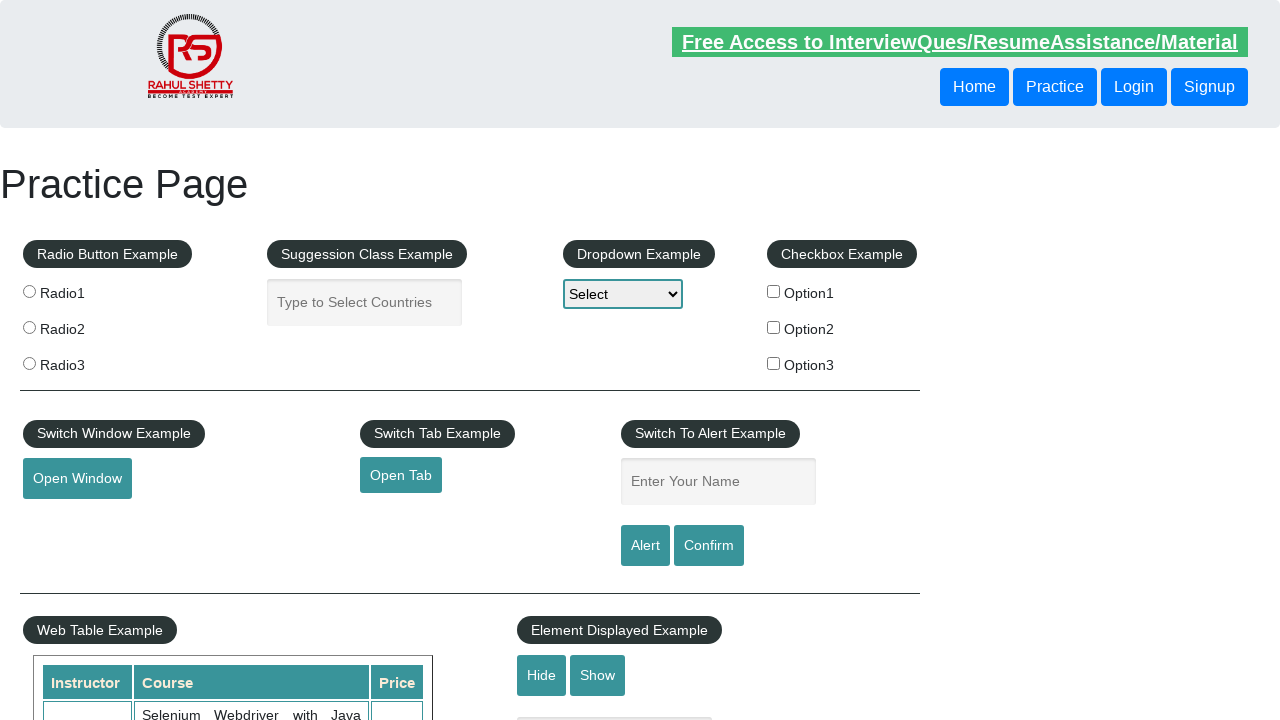

Filled name field with 'Sandeep' on #name
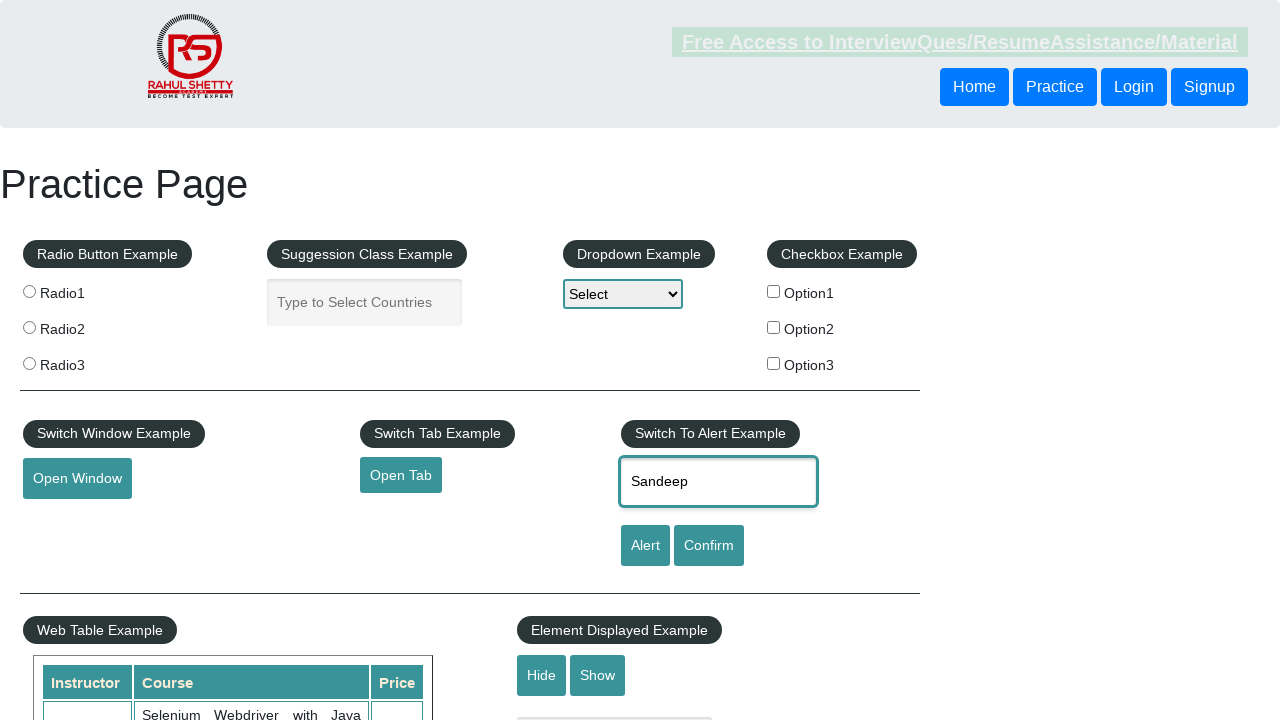

Clicked alert button to trigger alert dialog at (645, 546) on input#alertbtn
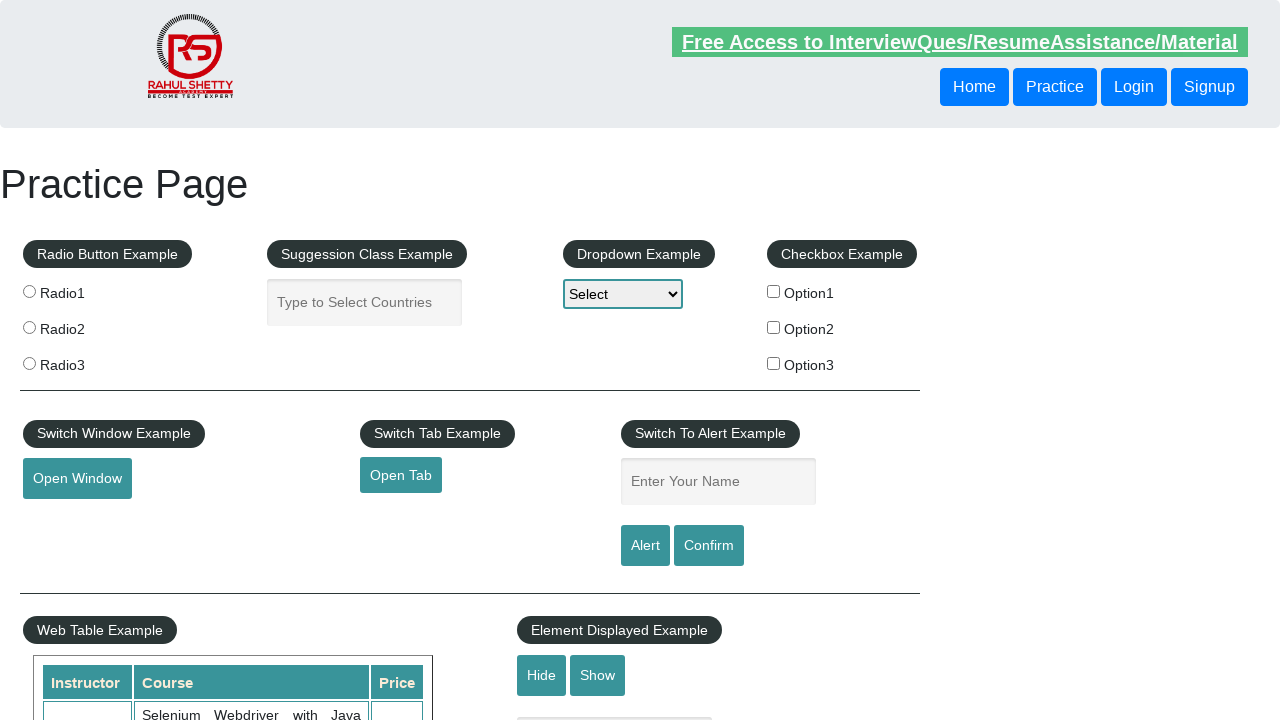

Set up dialog handler to accept alert
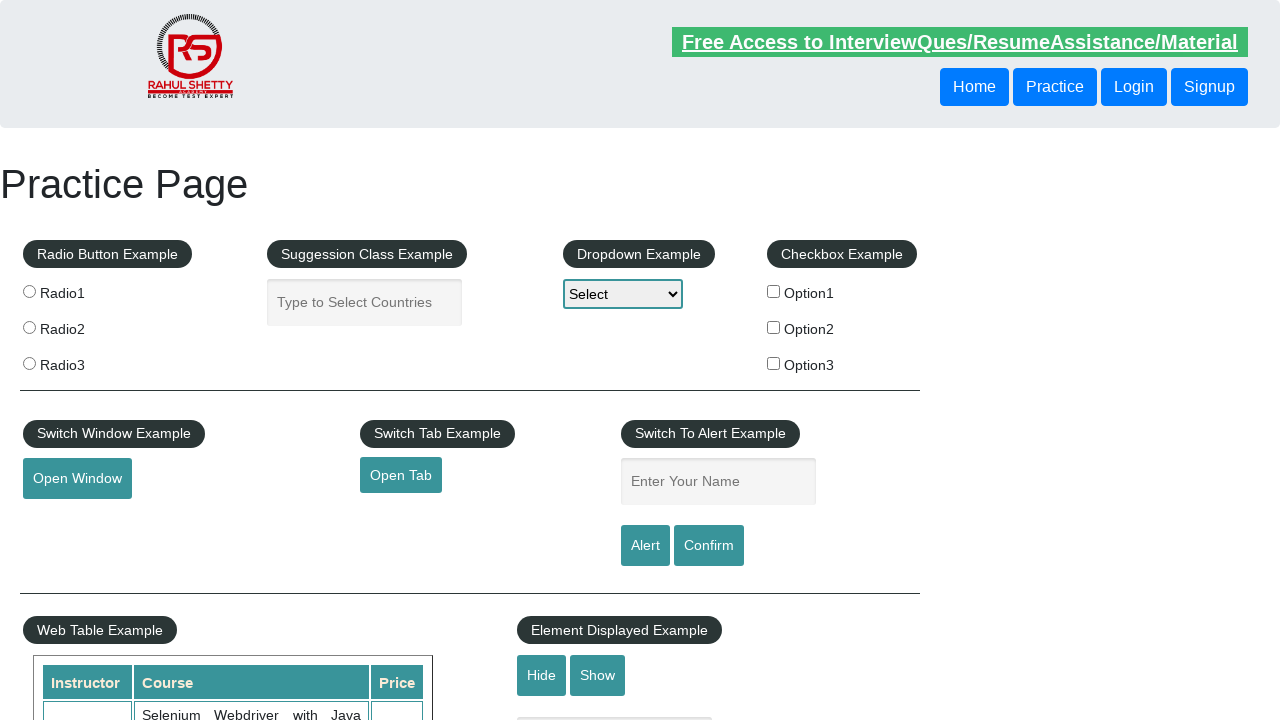

Waited for alert dialog to be processed
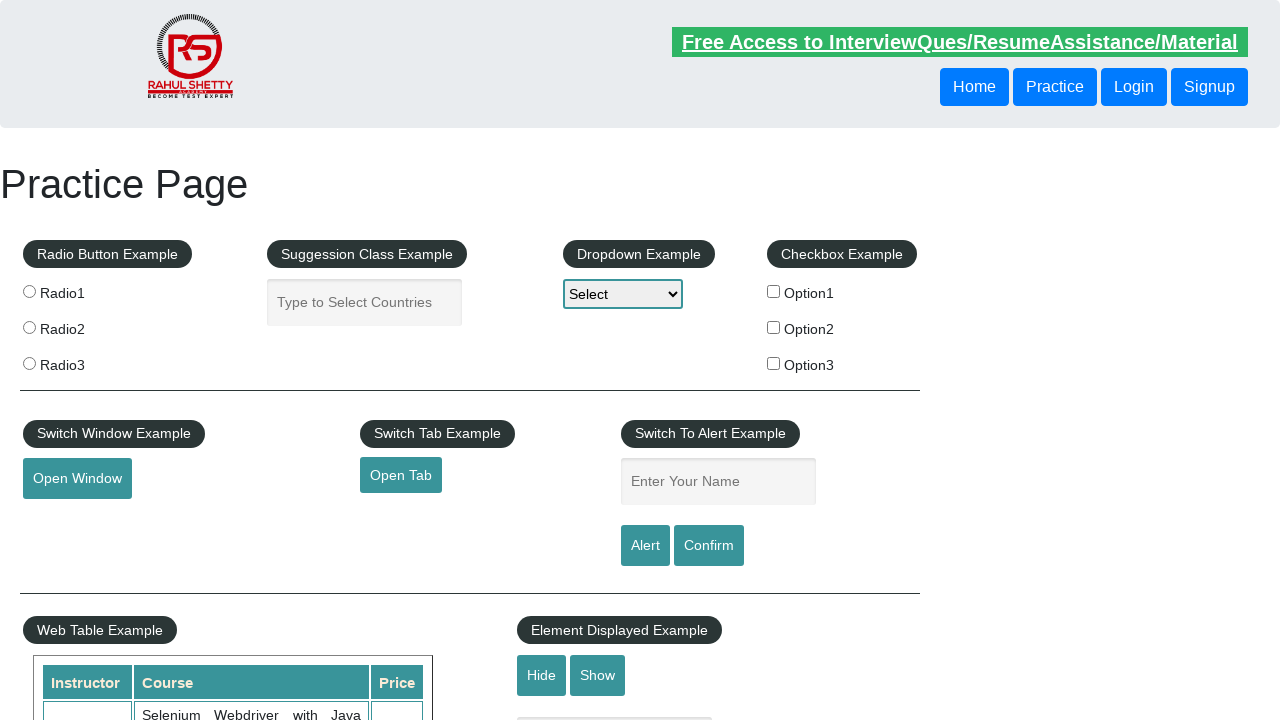

Clicked confirm button to trigger confirm dialog at (709, 546) on #confirmbtn
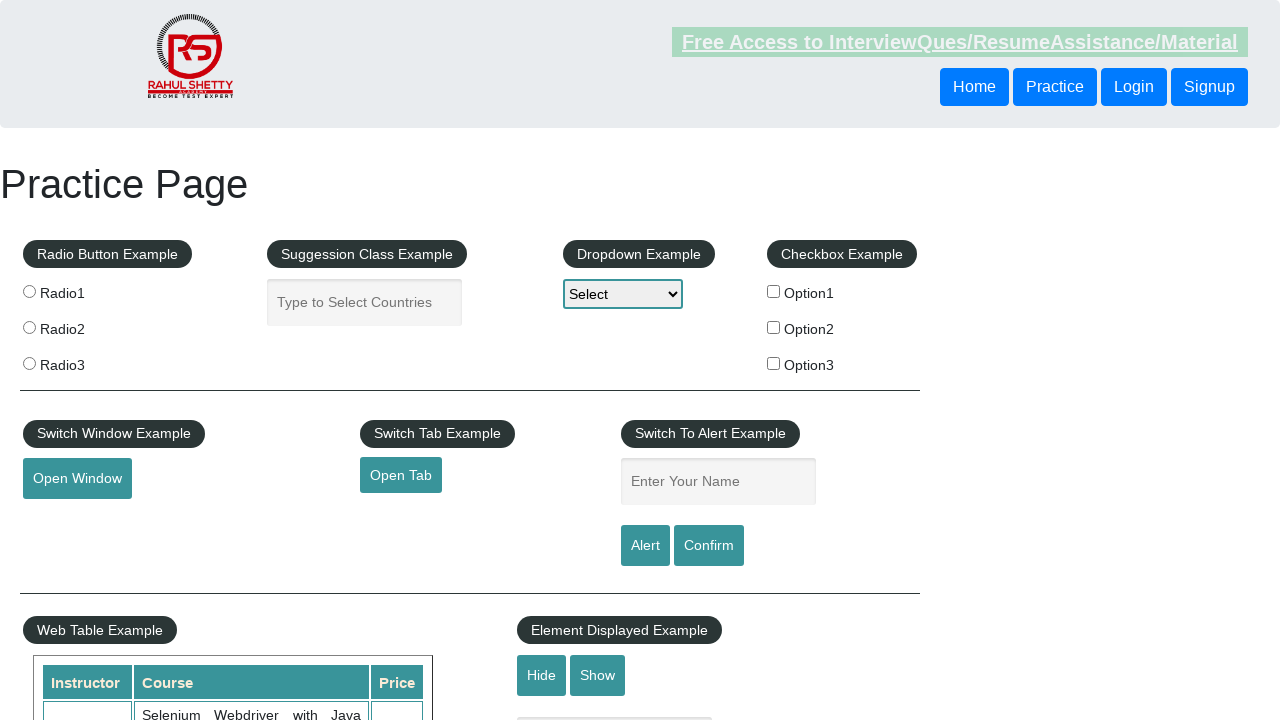

Set up dialog handler to dismiss confirm dialog
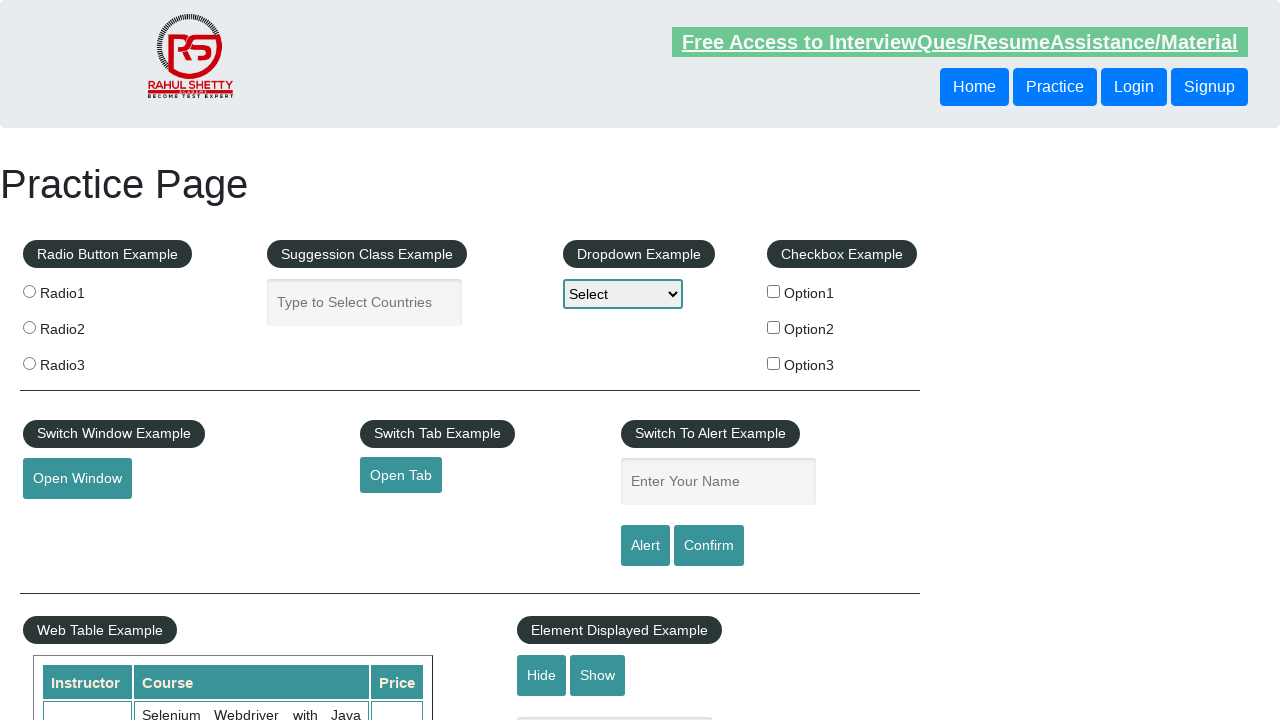

Waited for confirm dialog to be processed
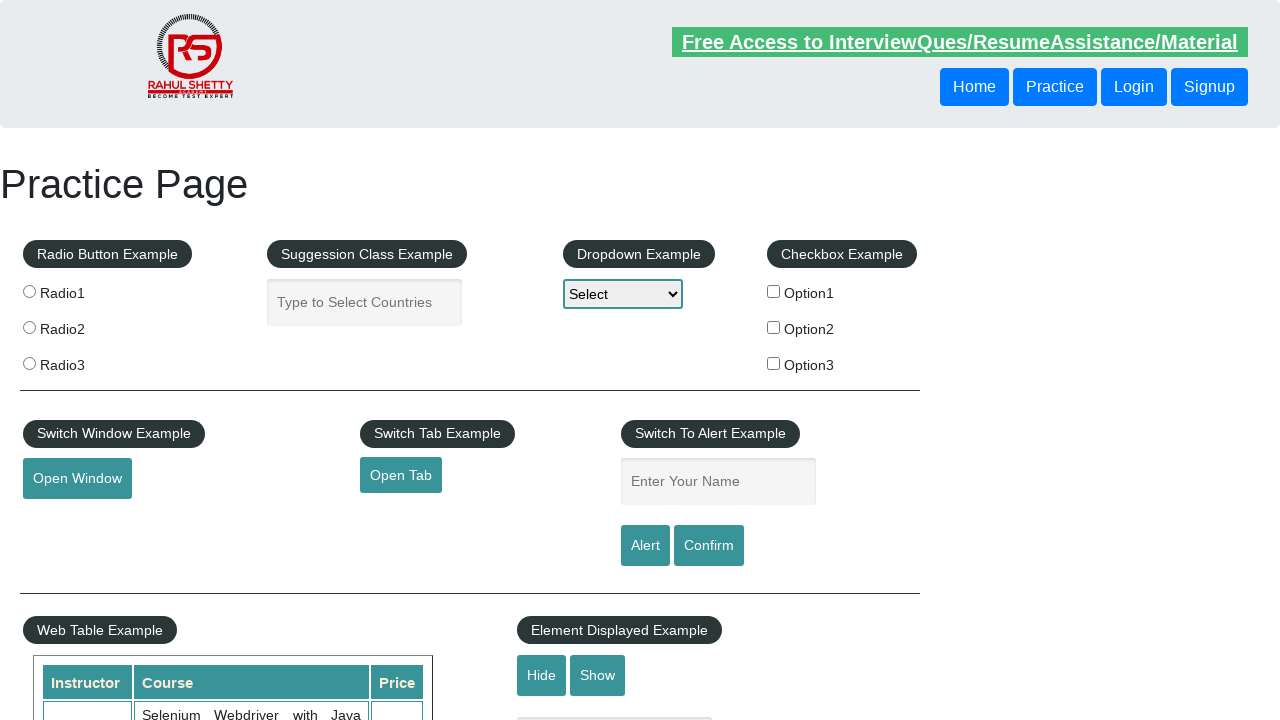

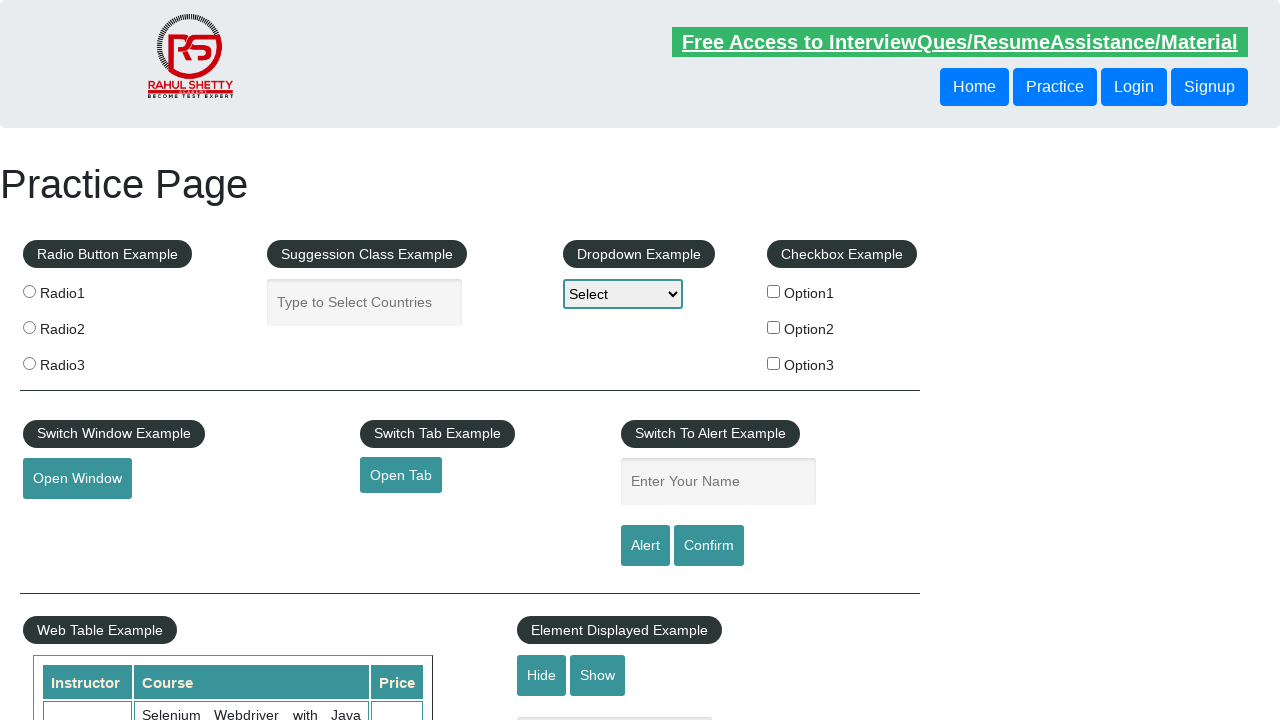